Tests opening the dropdown and clicking the first dropdown link

Starting URL: https://formy-project.herokuapp.com/buttons

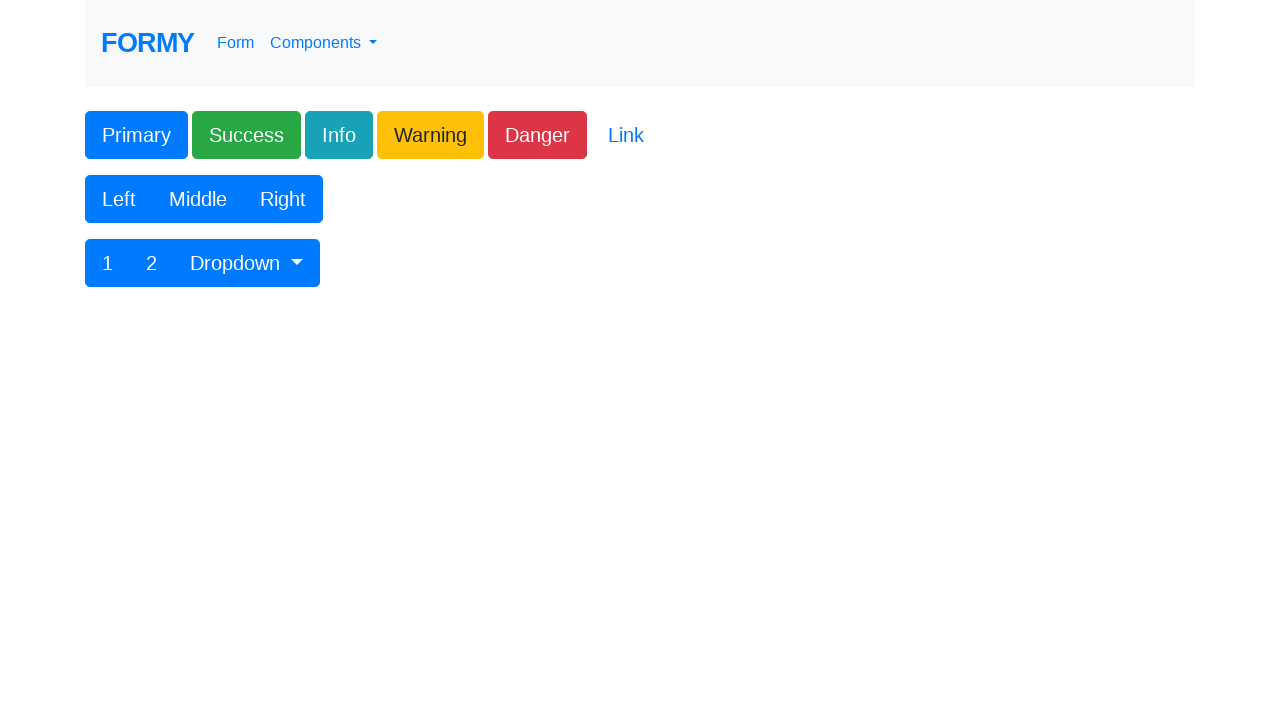

Clicked dropdown toggle button to open dropdown menu at (247, 263) on xpath=//button[contains(@id,'btnGroupDrop1')]
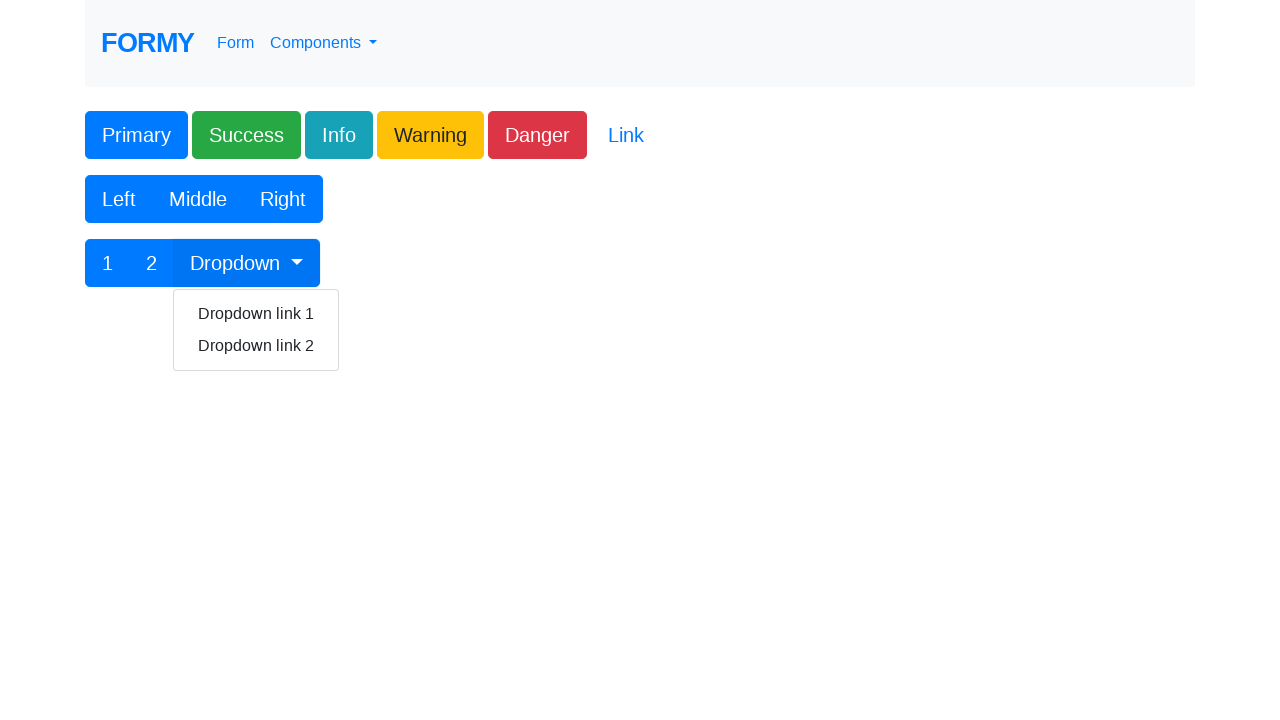

Clicked first dropdown link at (256, 314) on xpath=//div//a[contains(text(),'Dropdown link 1')]
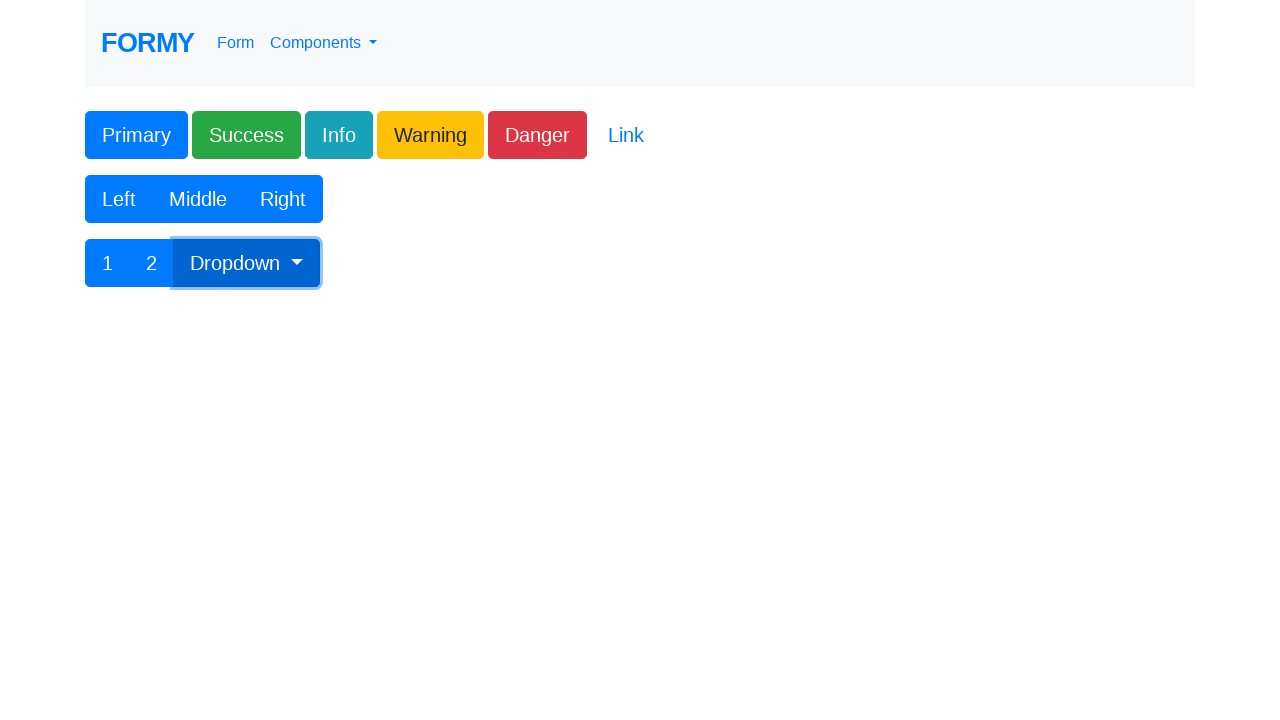

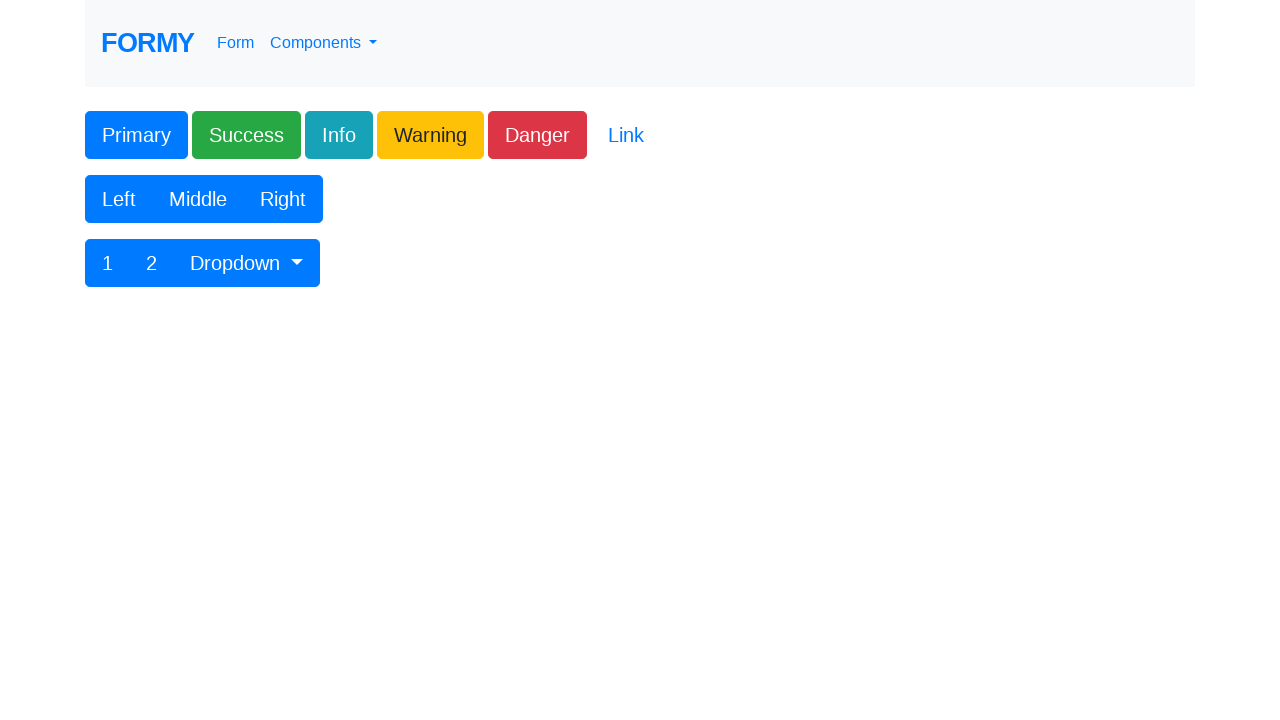